Tests drag and drop functionality on jQuery UI demo page by dragging an element and dropping it onto a target area

Starting URL: https://jqueryui.com/droppable/

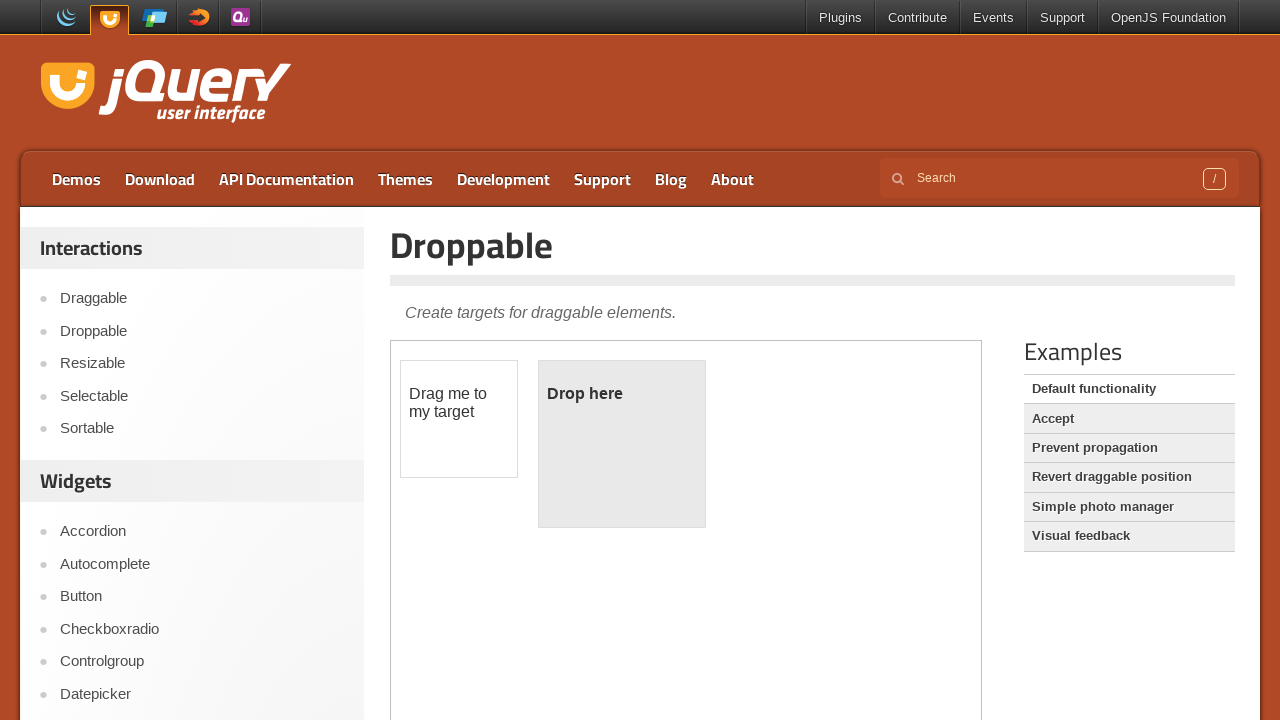

Located demo iframe
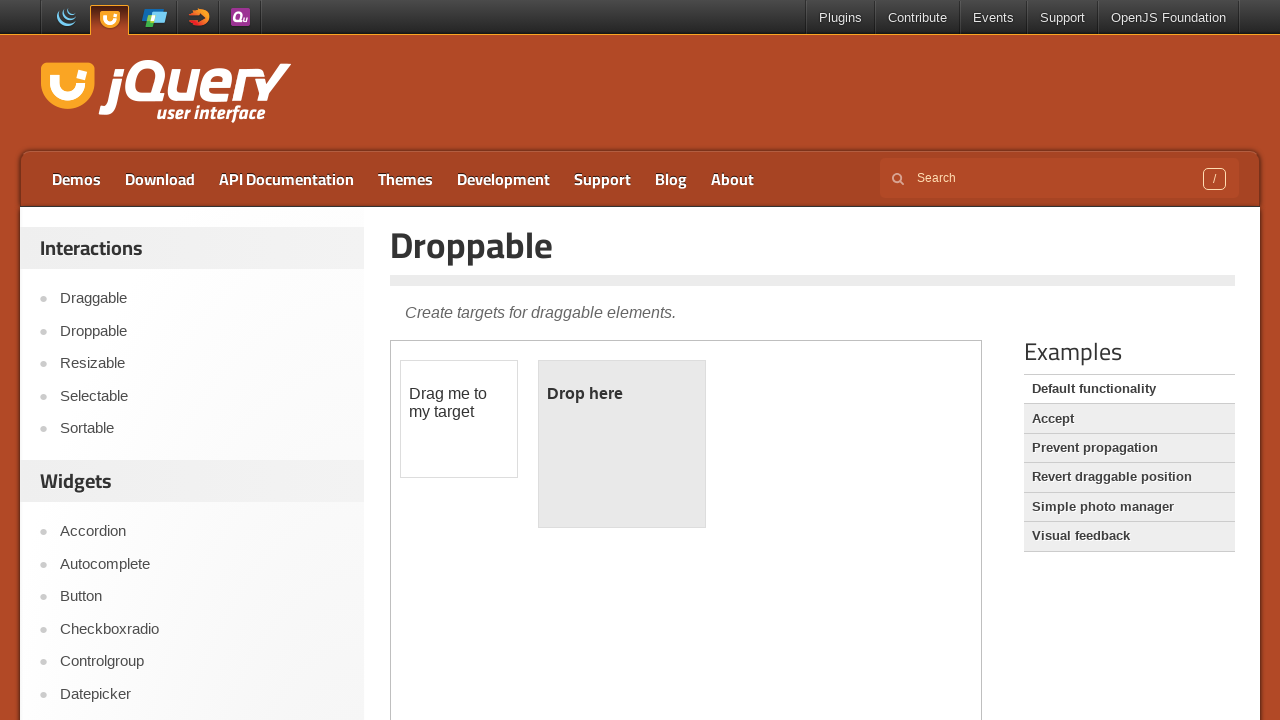

Located draggable element
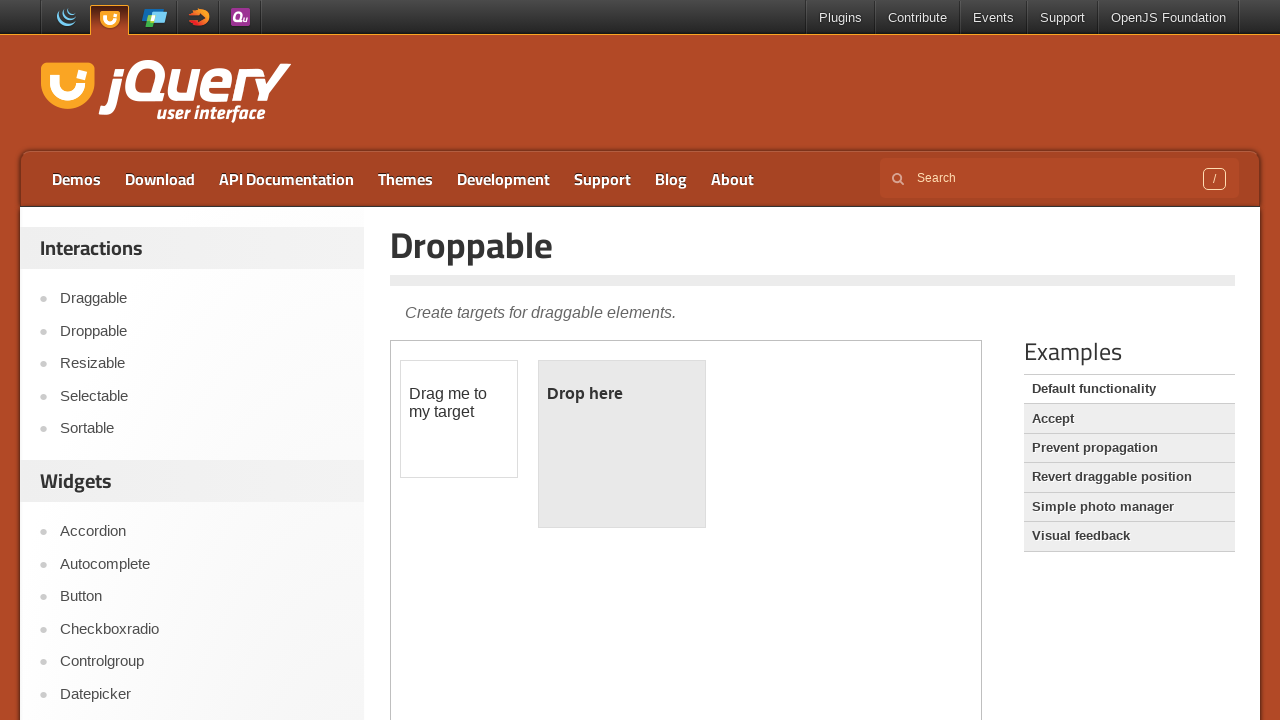

Located droppable target element
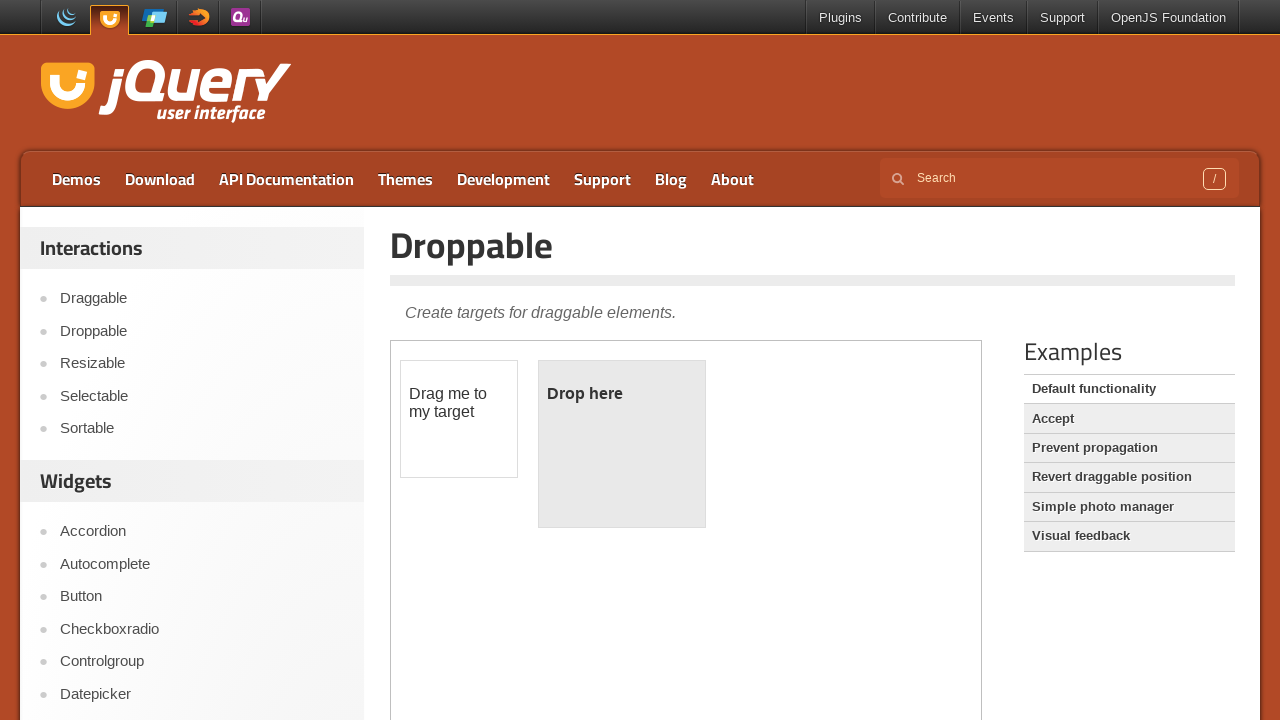

Dragged element to droppable target and dropped it at (622, 444)
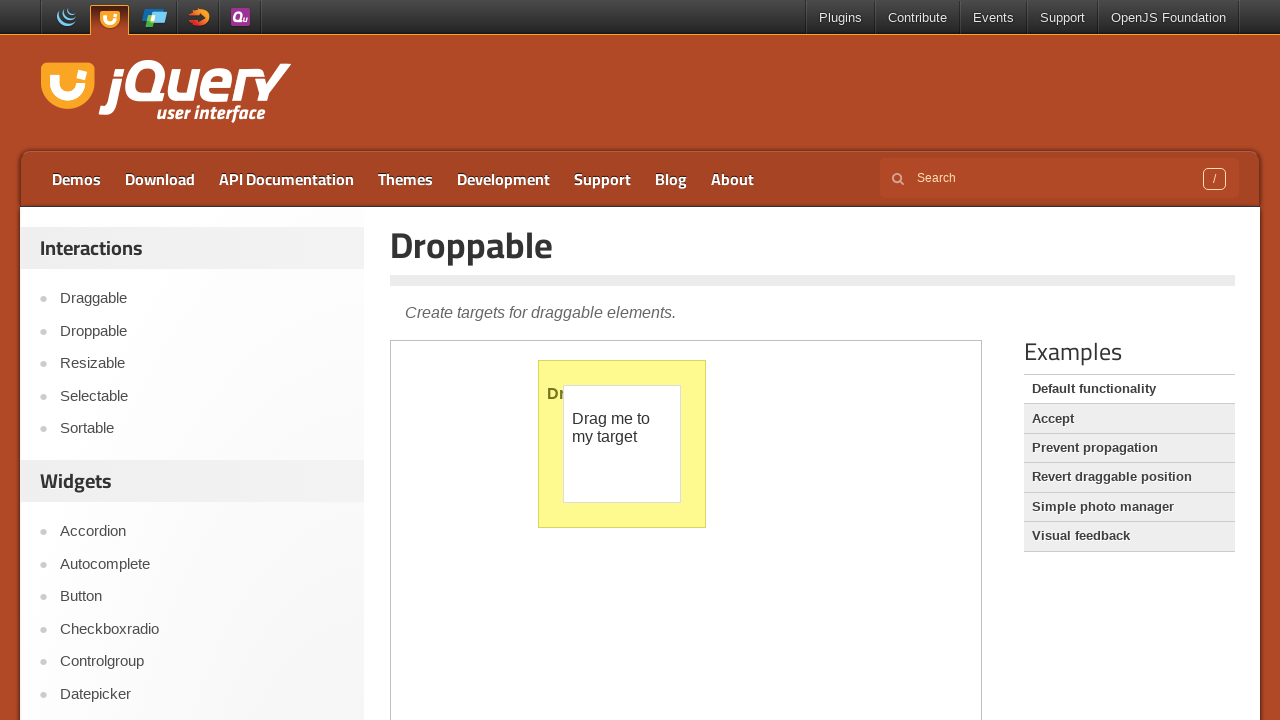

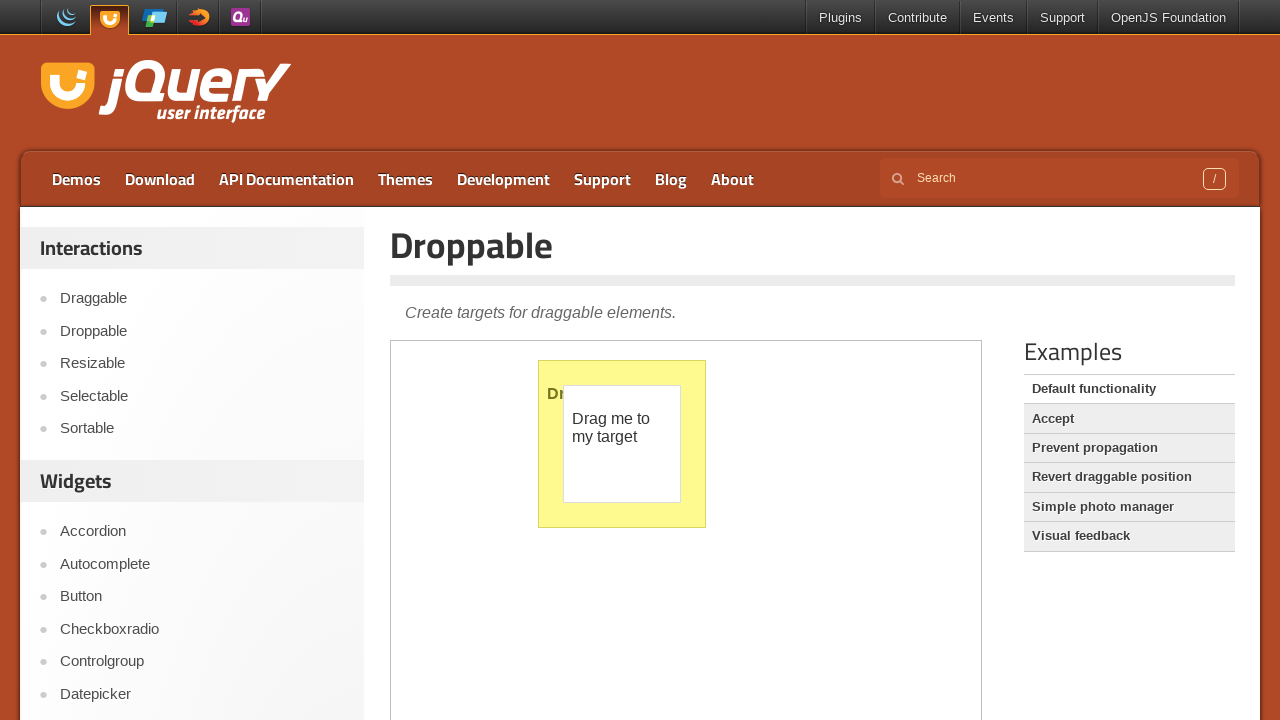